Tests JavaScript prompt handling by triggering a prompt dialog, entering a name, and accepting it

Starting URL: http://www.tizag.com/javascriptT/javascriptprompt.php

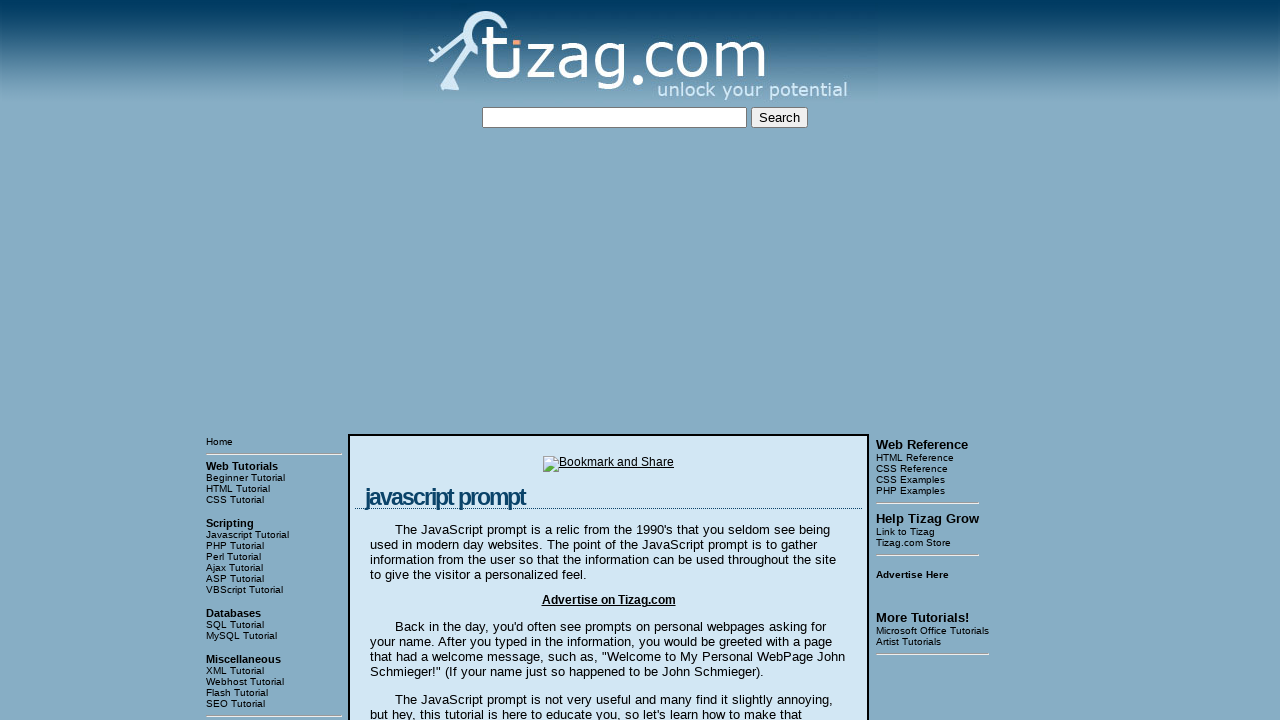

Clicked button to trigger prompt dialog at (419, 361) on input[type='button']
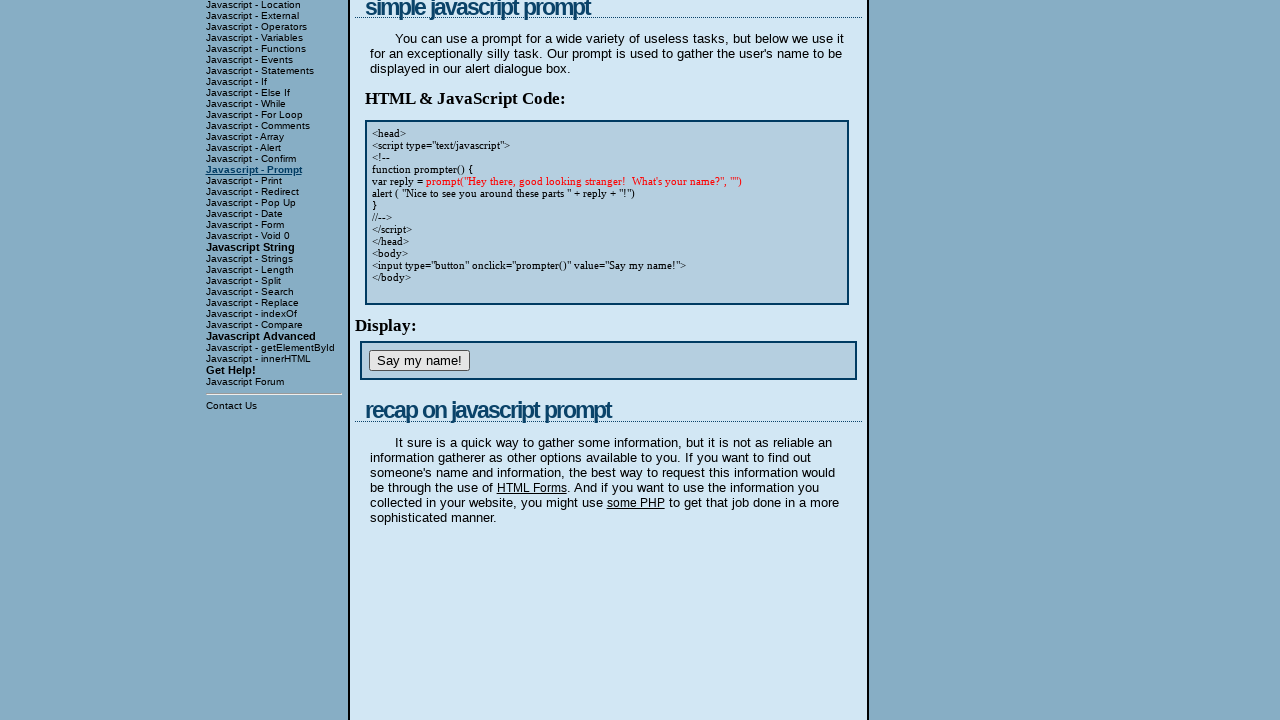

Set up dialog handler to accept prompt and enter name 'Soham'
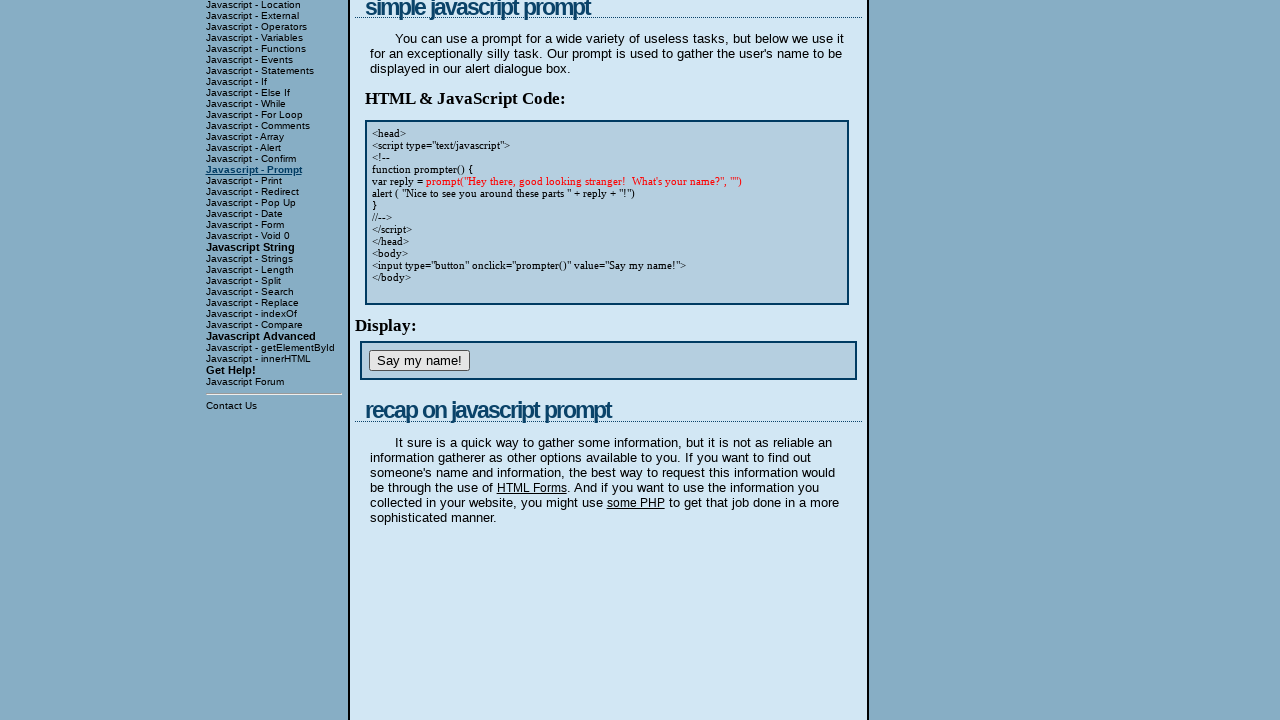

Waited 1000ms for prompt handling to complete
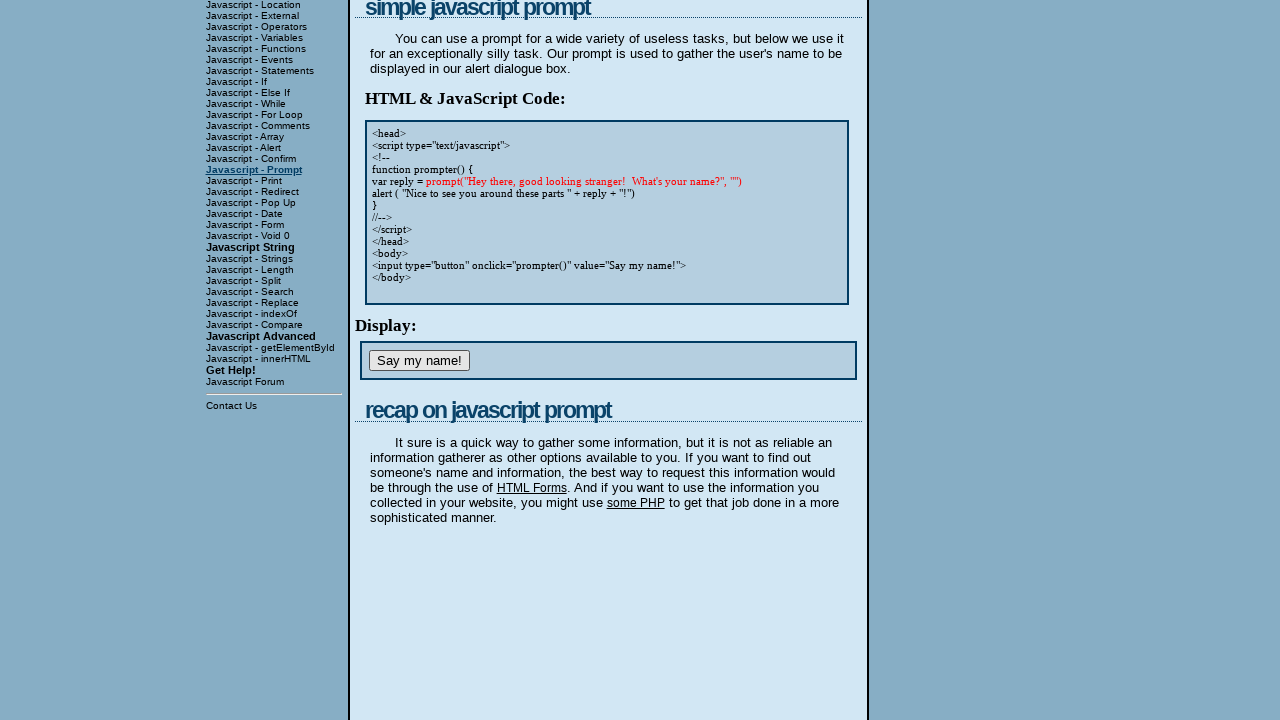

Set up dialog handler to accept the second alert
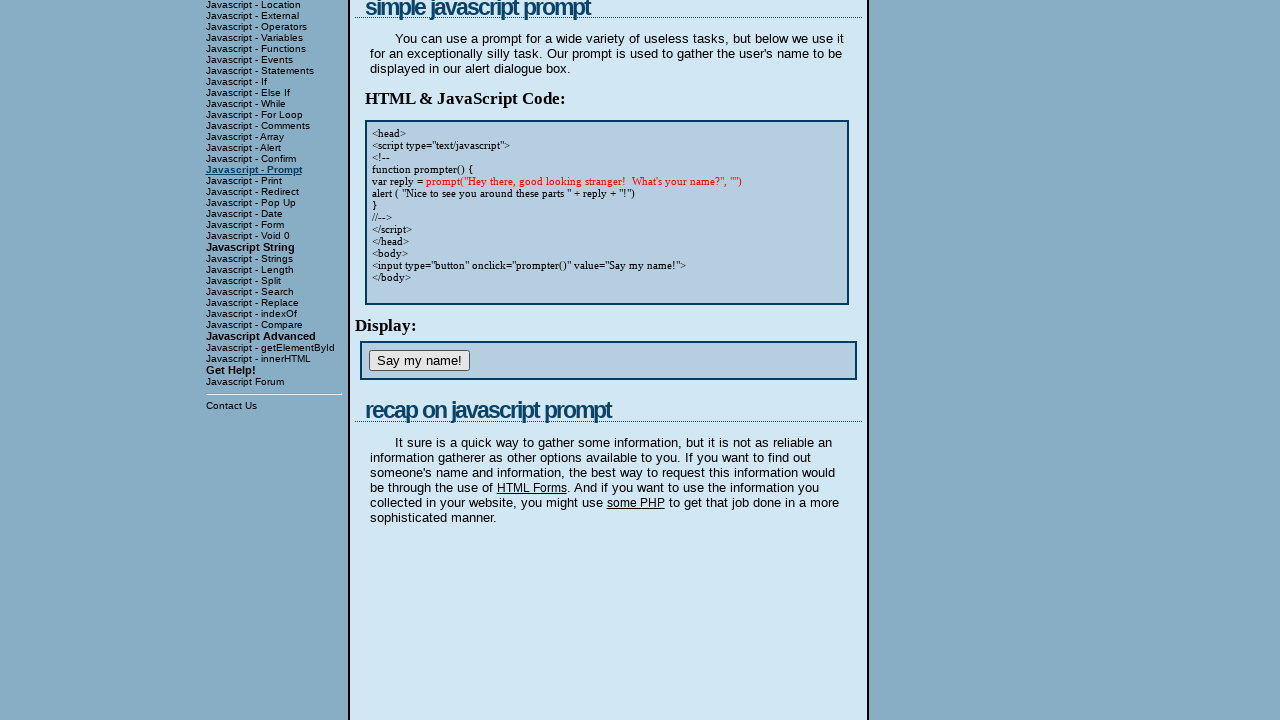

Waited 1000ms for alert handling to complete
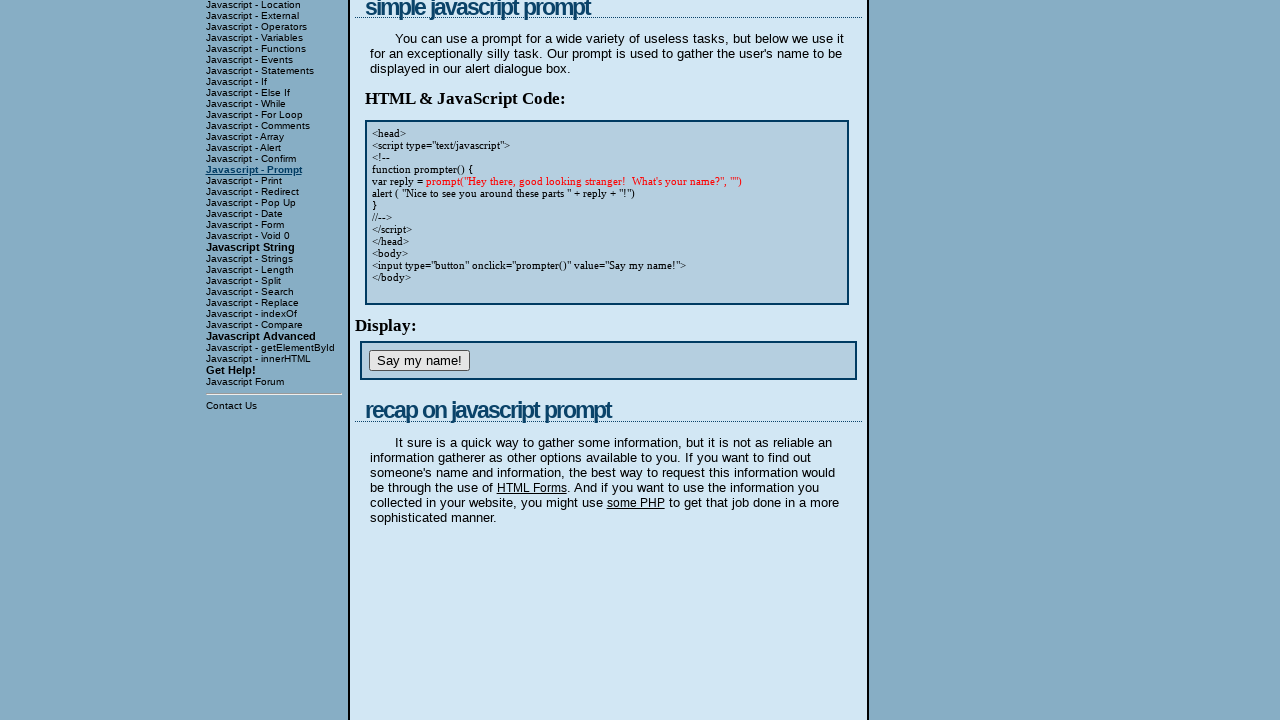

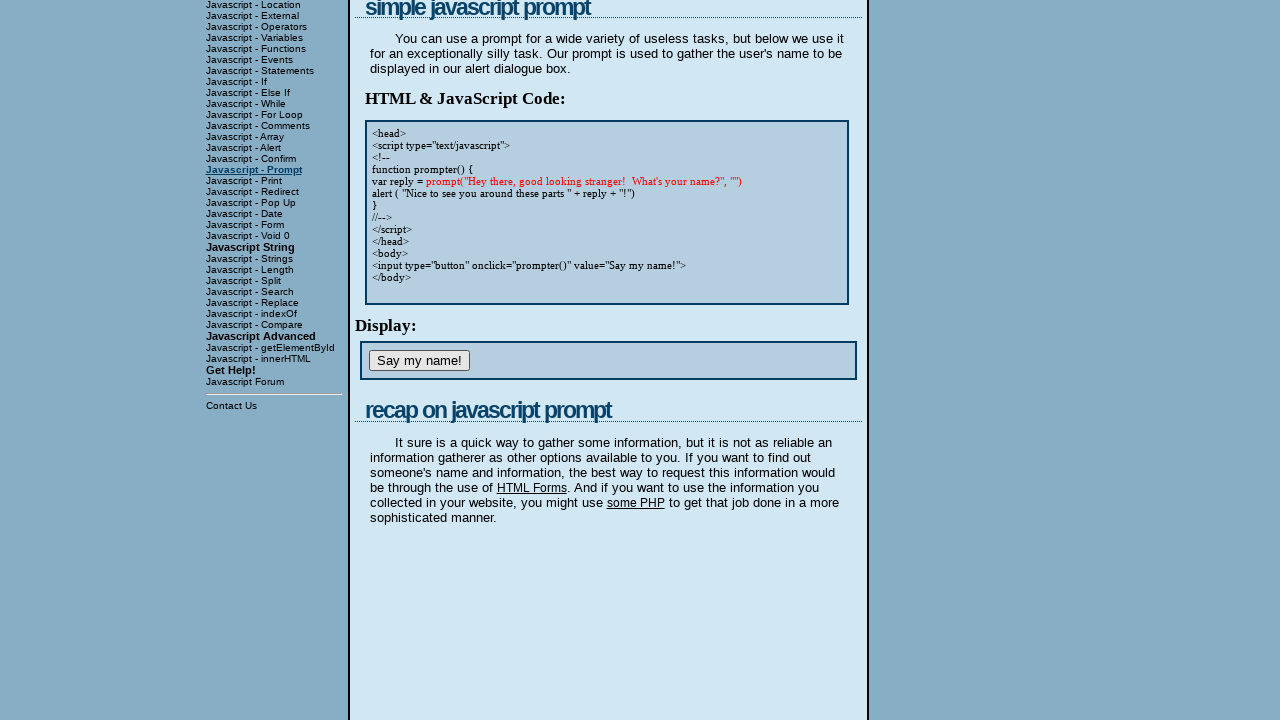